Tests keyboard and mouse operations by filling a first name field, copying its content using keyboard shortcuts, and pasting it into the last name field

Starting URL: https://demo.automationtesting.in/Register.html

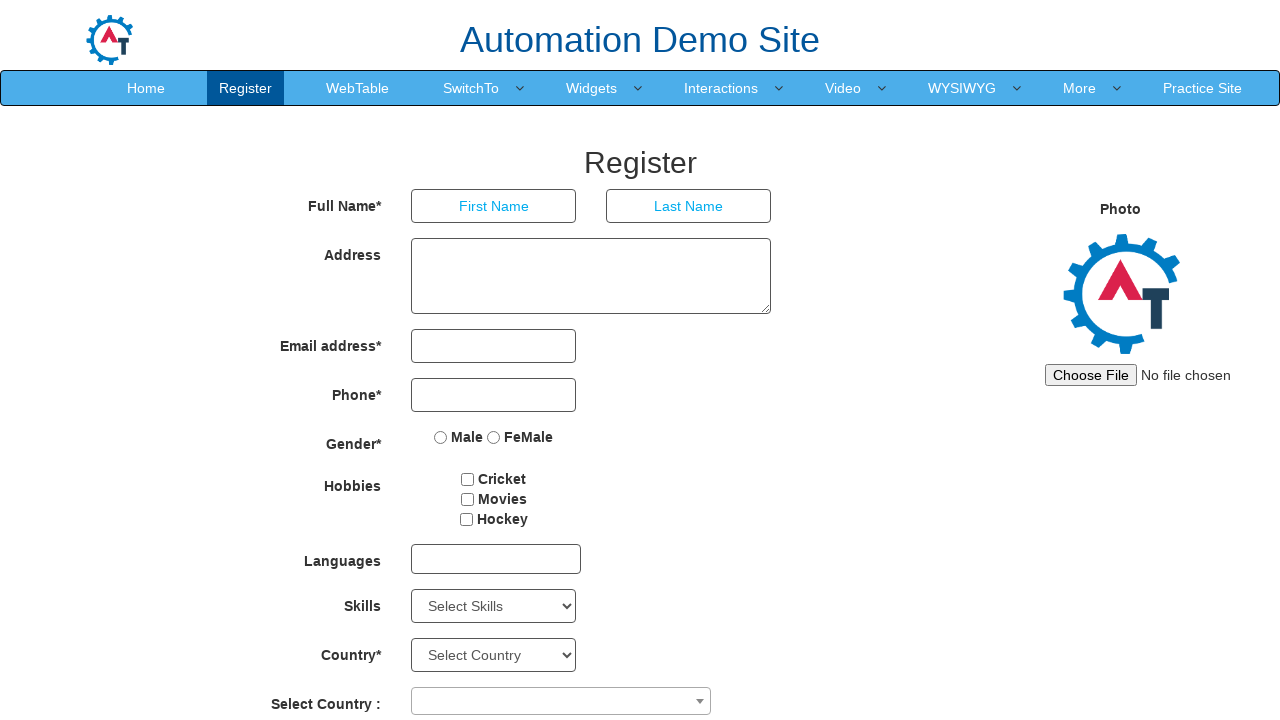

Filled first name field with 'admin' on input[placeholder='First Name']
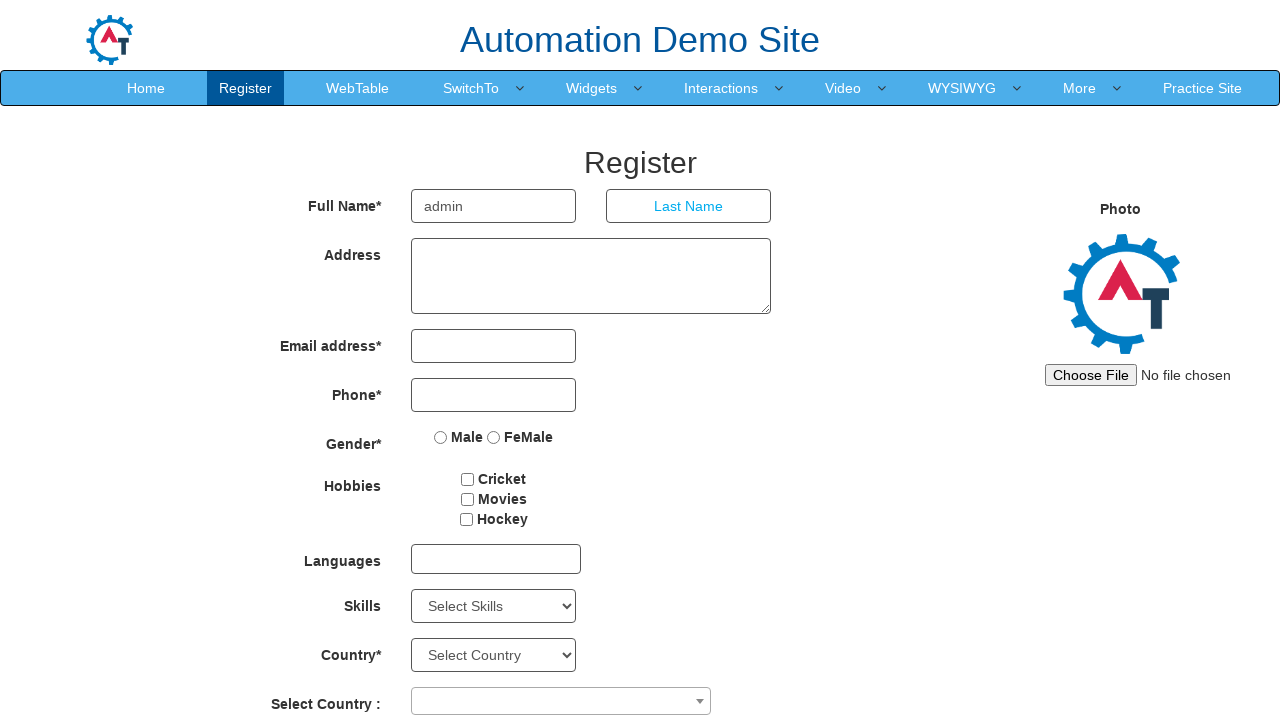

Double-clicked first name field to select all text at (494, 206) on input[placeholder='First Name']
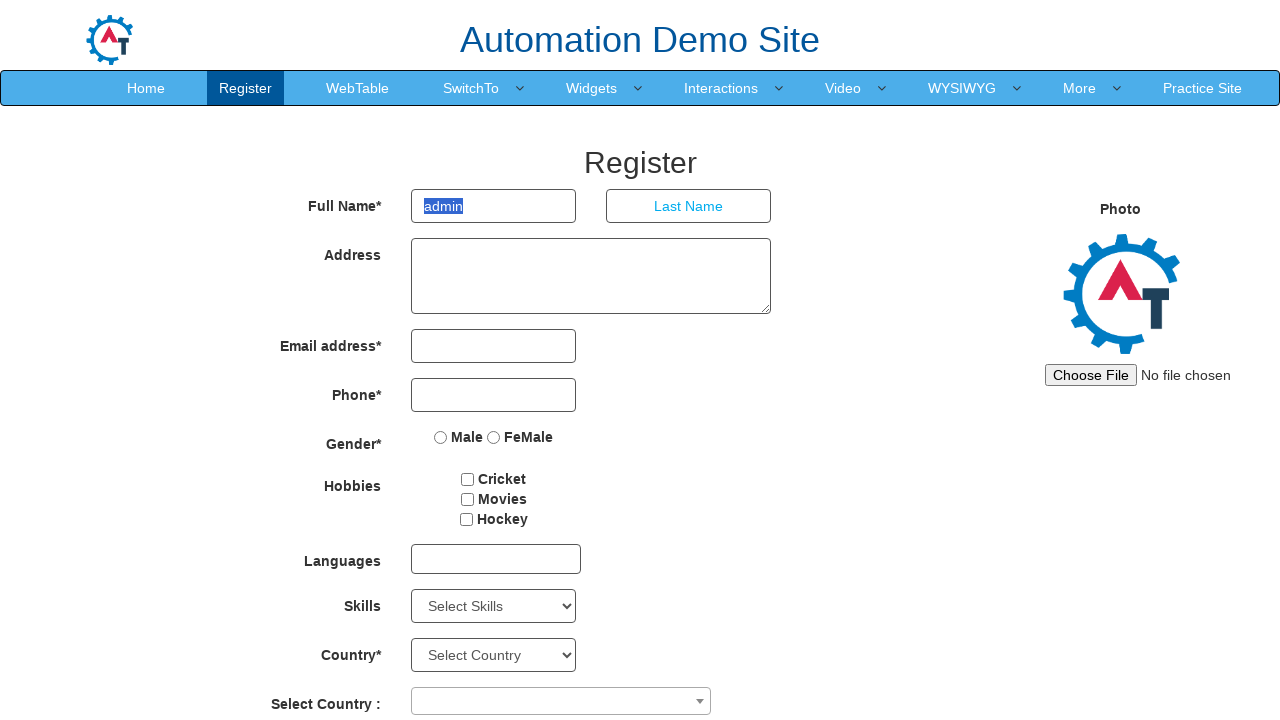

Copied selected text from first name field using Ctrl+C
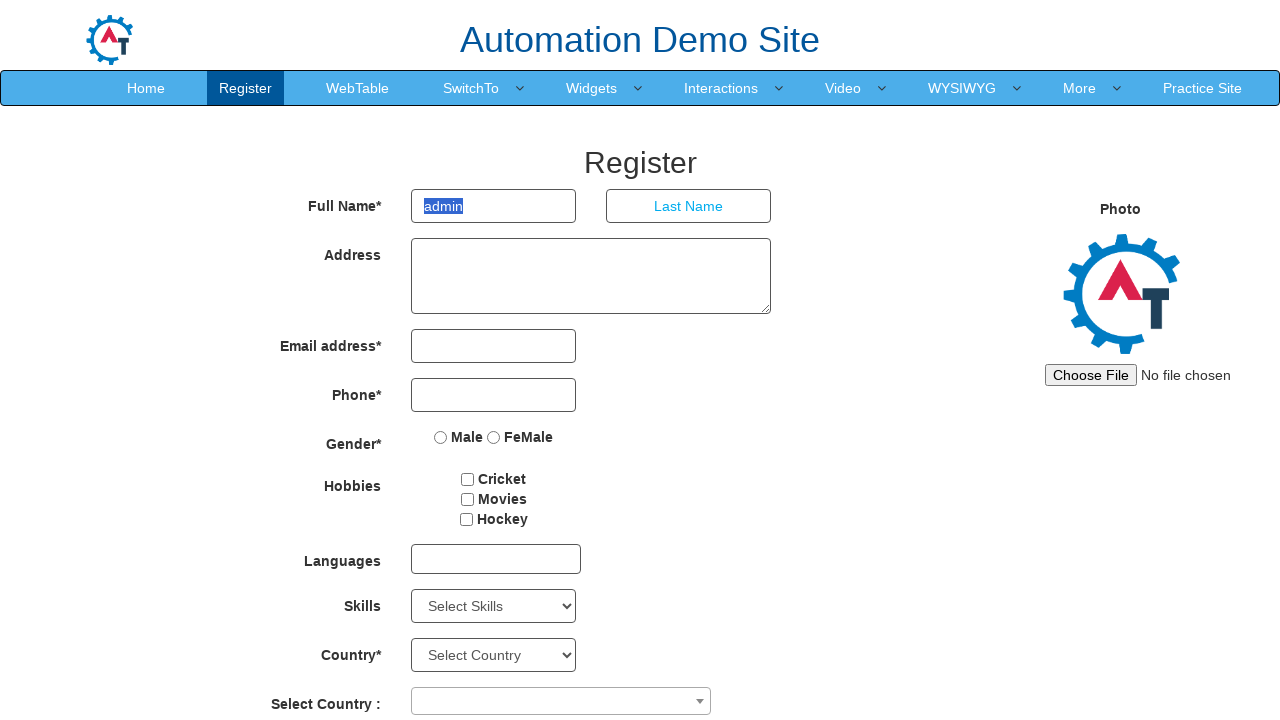

Clicked on last name field at (689, 206) on input[placeholder='Last Name']
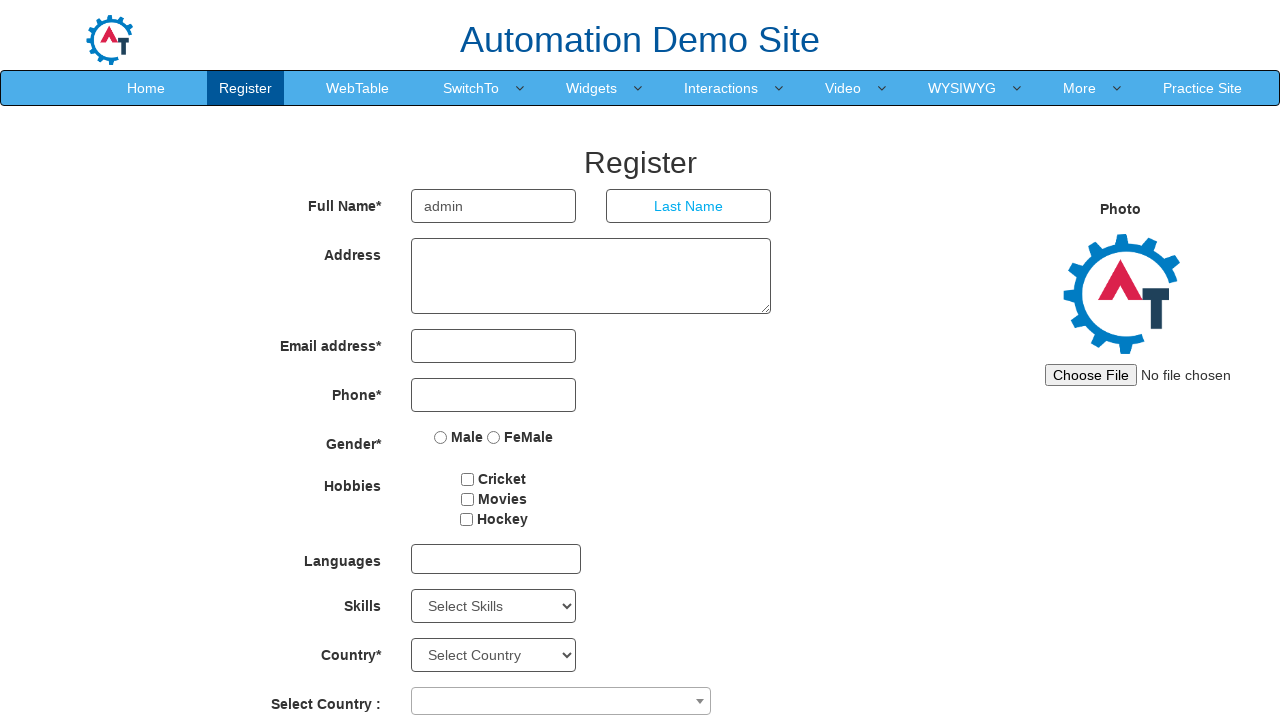

Pasted copied text into last name field using Ctrl+V
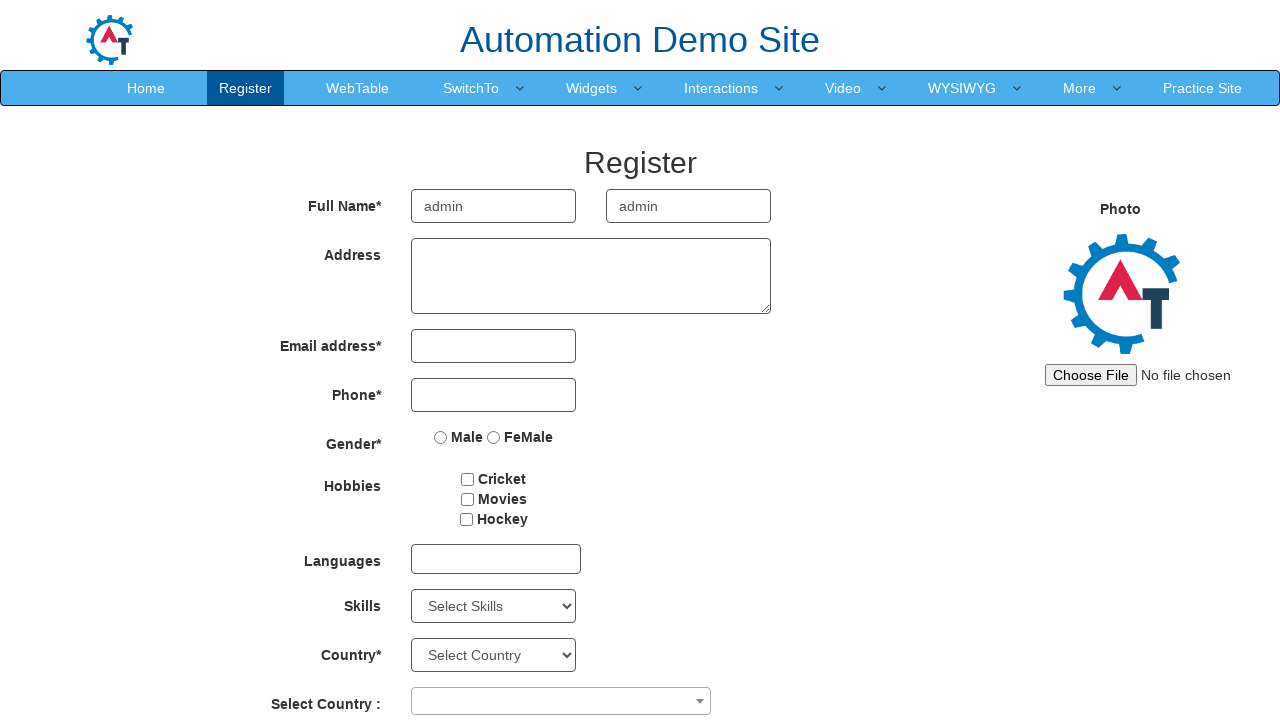

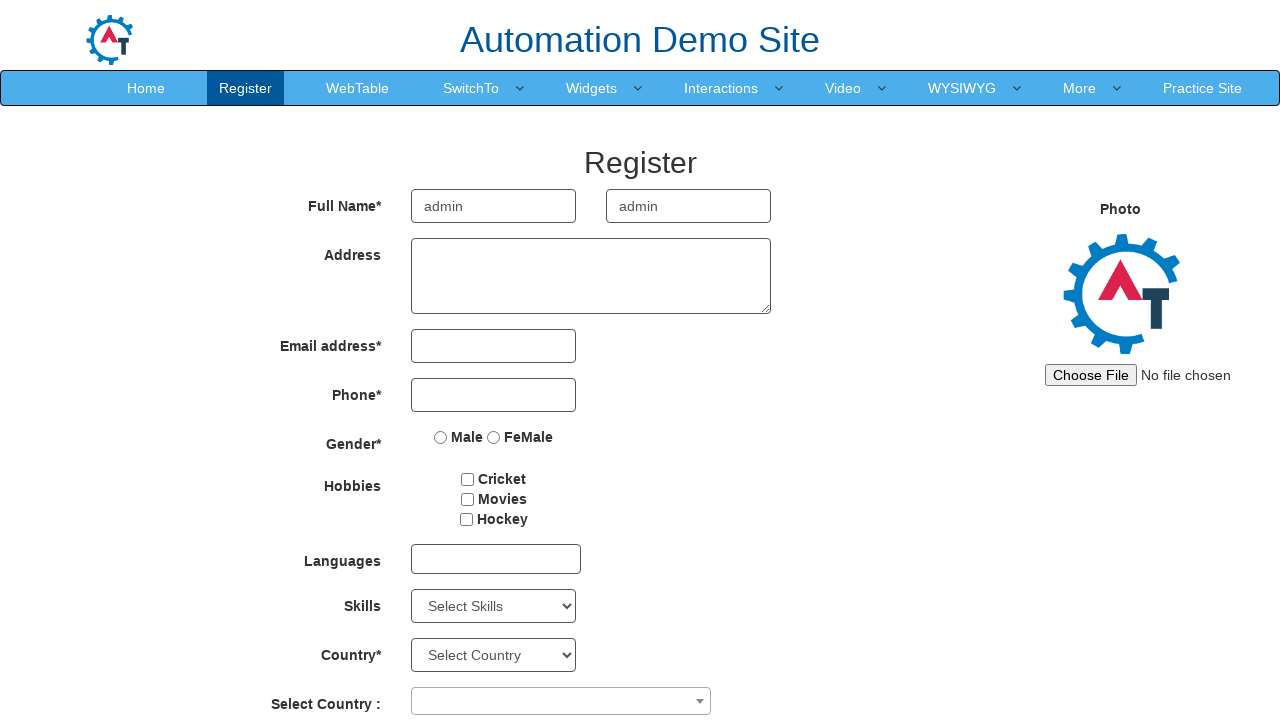